Navigates to the Forms page by clicking the Forms button on the home page.

Starting URL: https://demoqa.com/

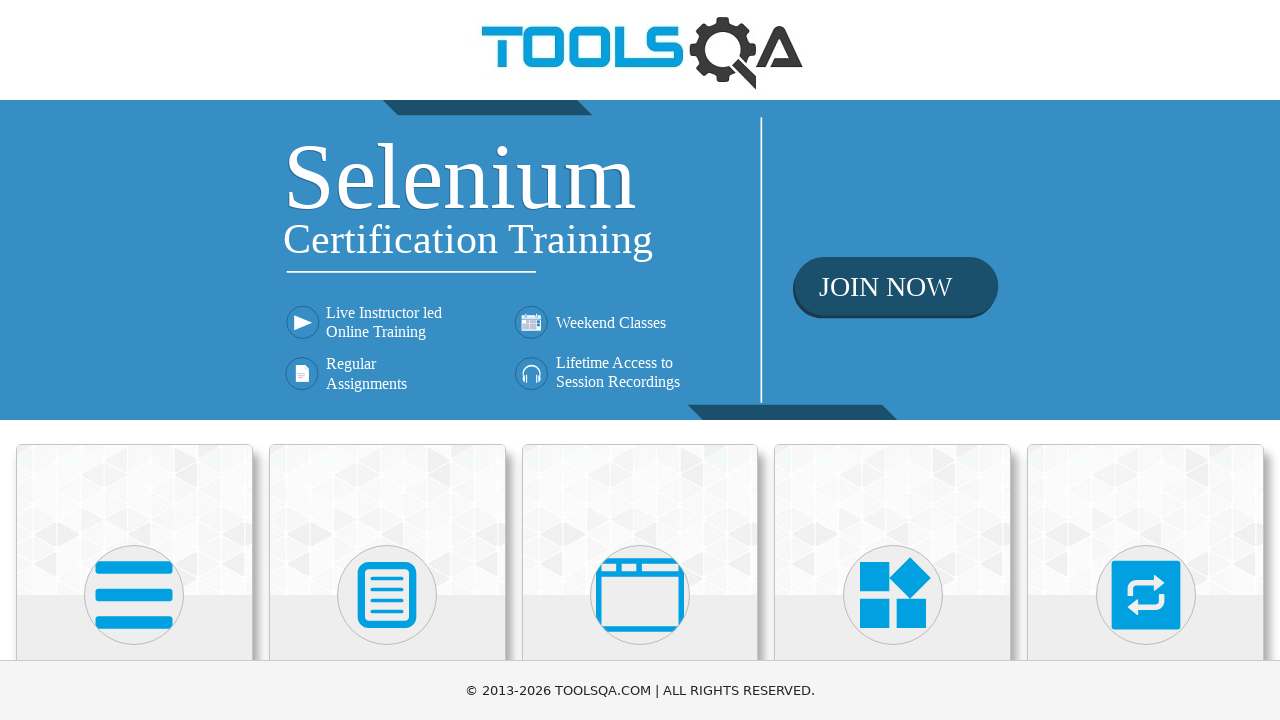

Navigated to DemoQA home page
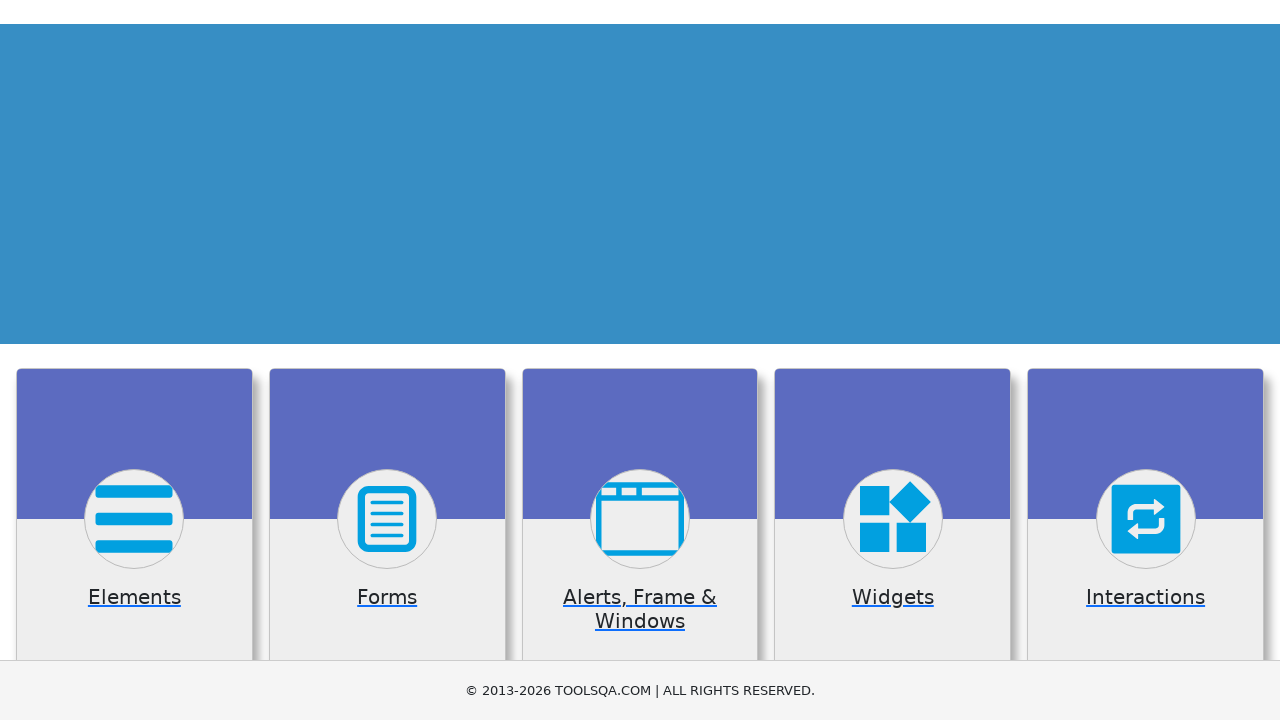

Clicked Forms button to navigate to Forms page at (387, 360) on internal:text="Forms"i
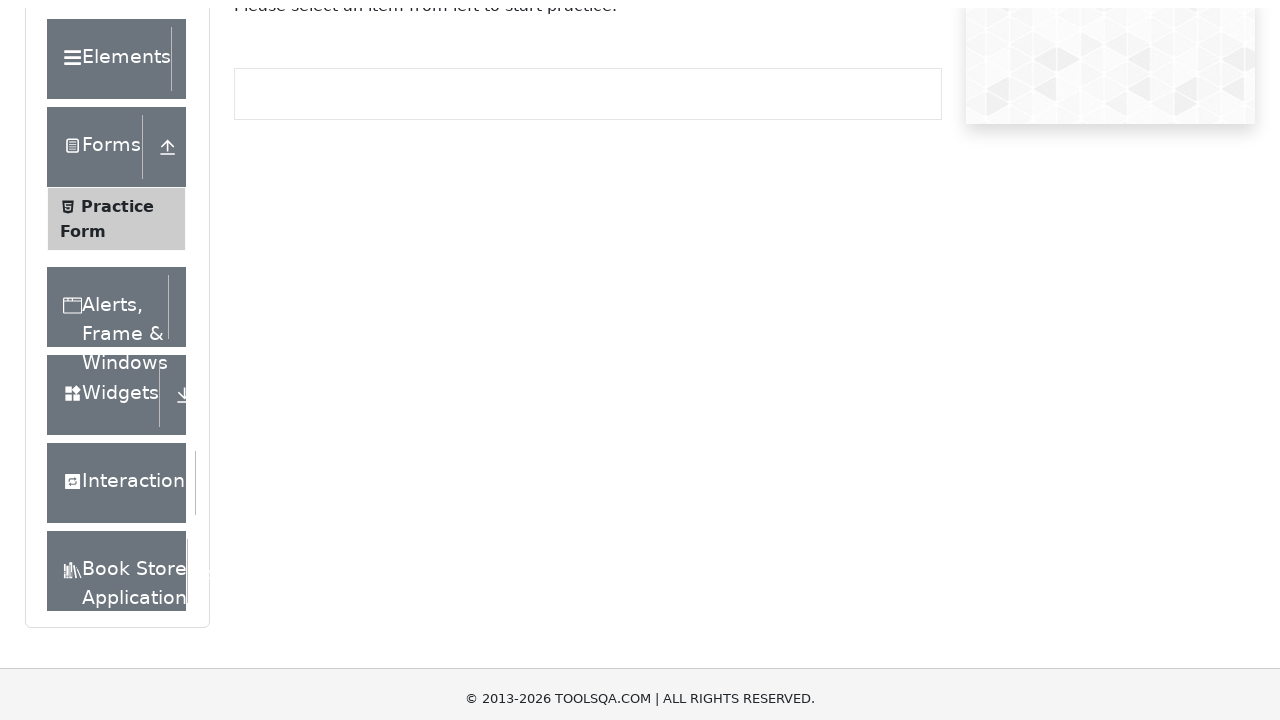

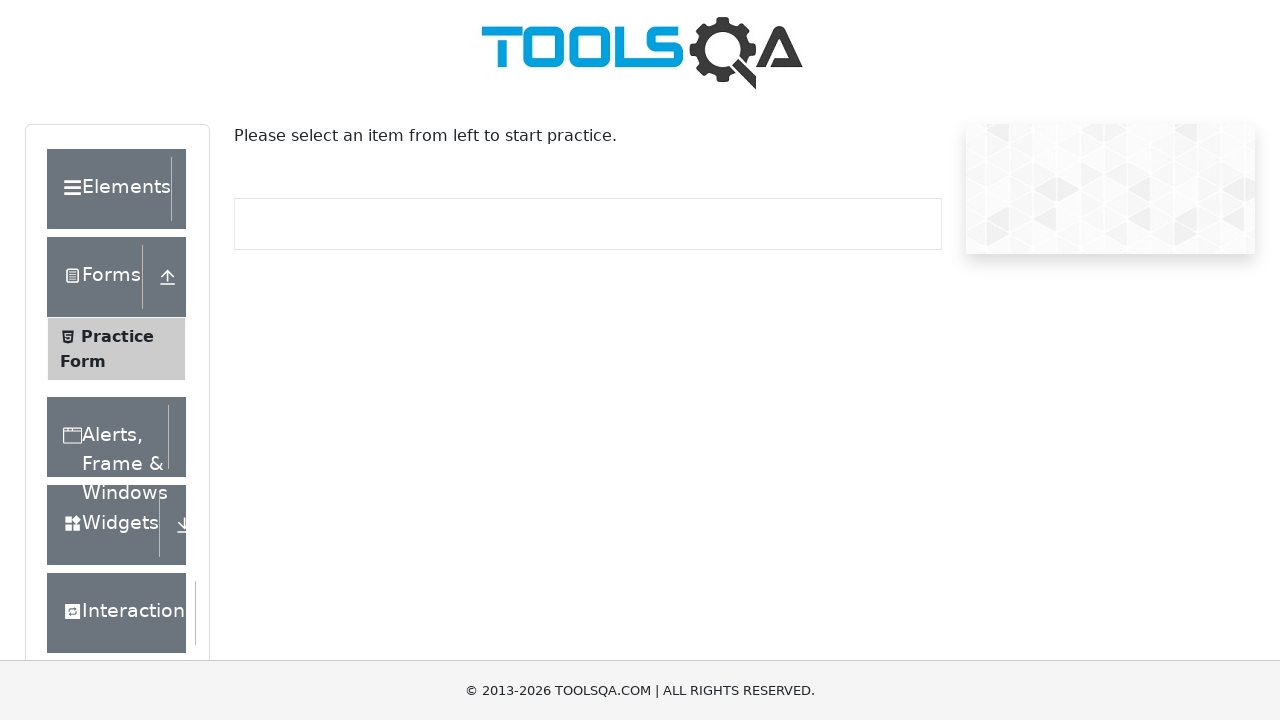